Tests the first checkbox by verifying it starts unchecked, clicking it, and verifying it becomes checked

Starting URL: https://the-internet.herokuapp.com/checkboxes

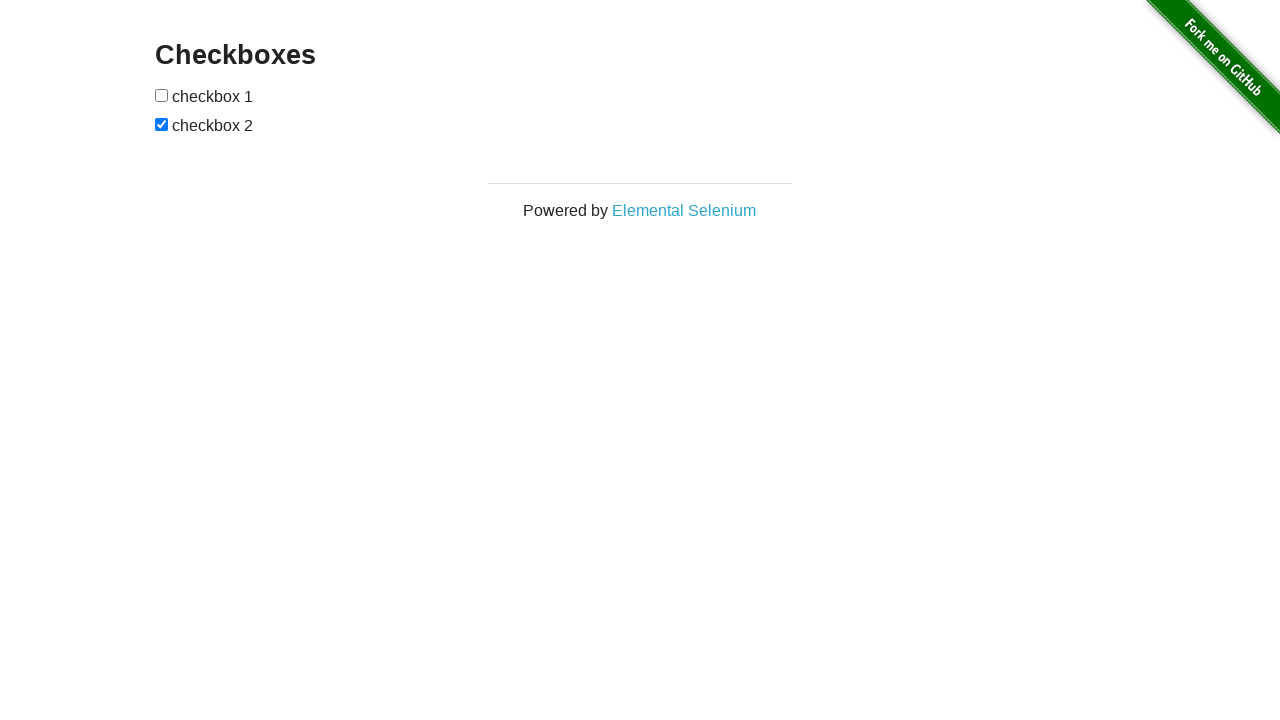

Waited for checkboxes to be visible
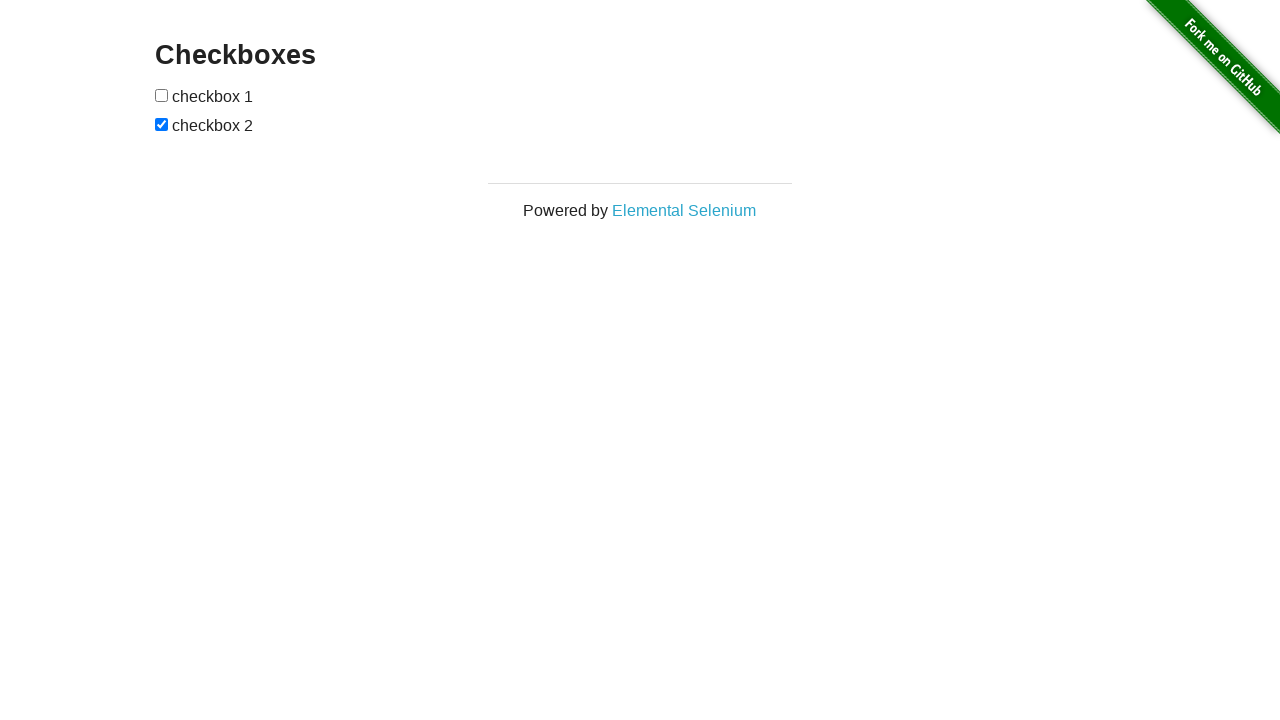

Located the first checkbox element
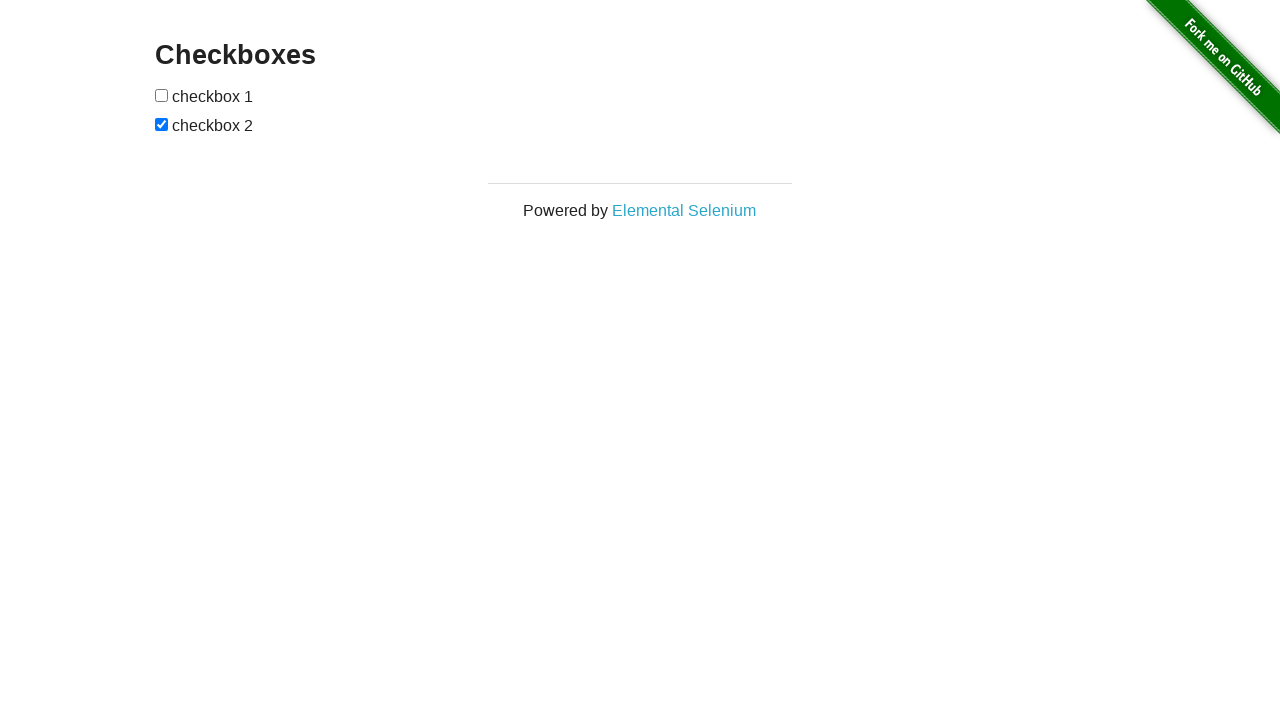

Verified first checkbox is initially unchecked
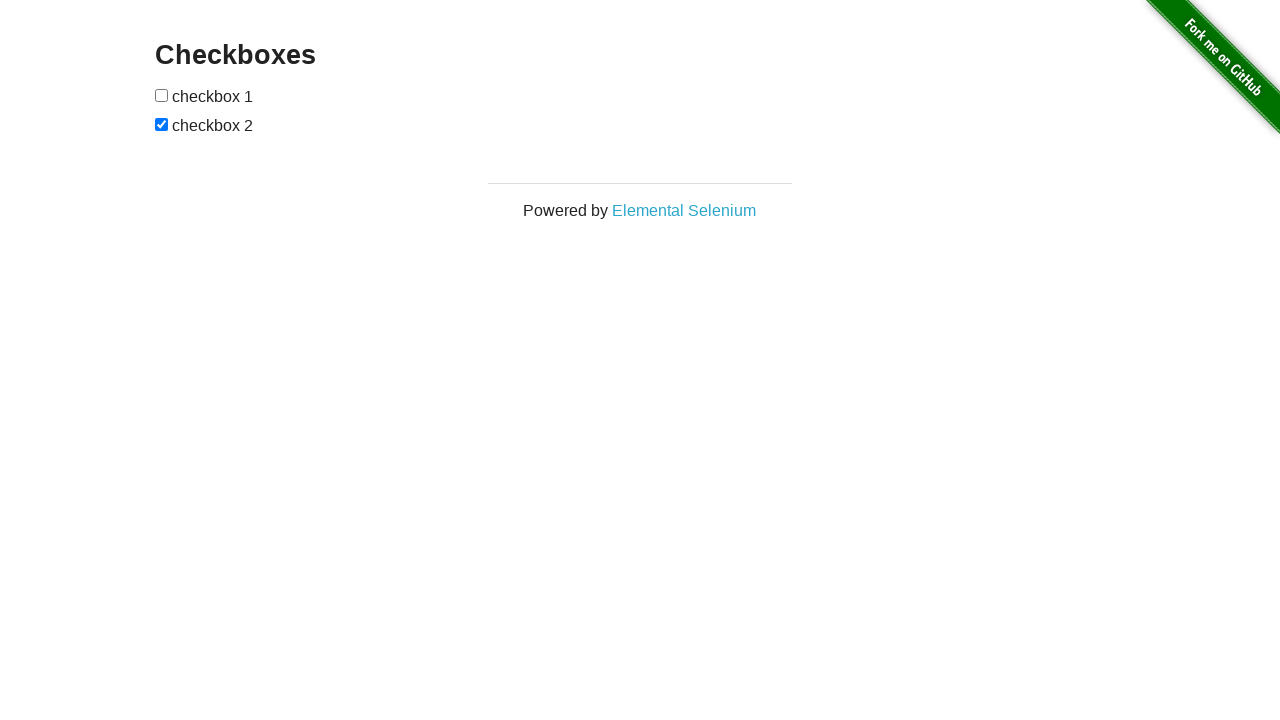

Clicked the first checkbox to select it at (162, 95) on input[type='checkbox'] >> nth=0
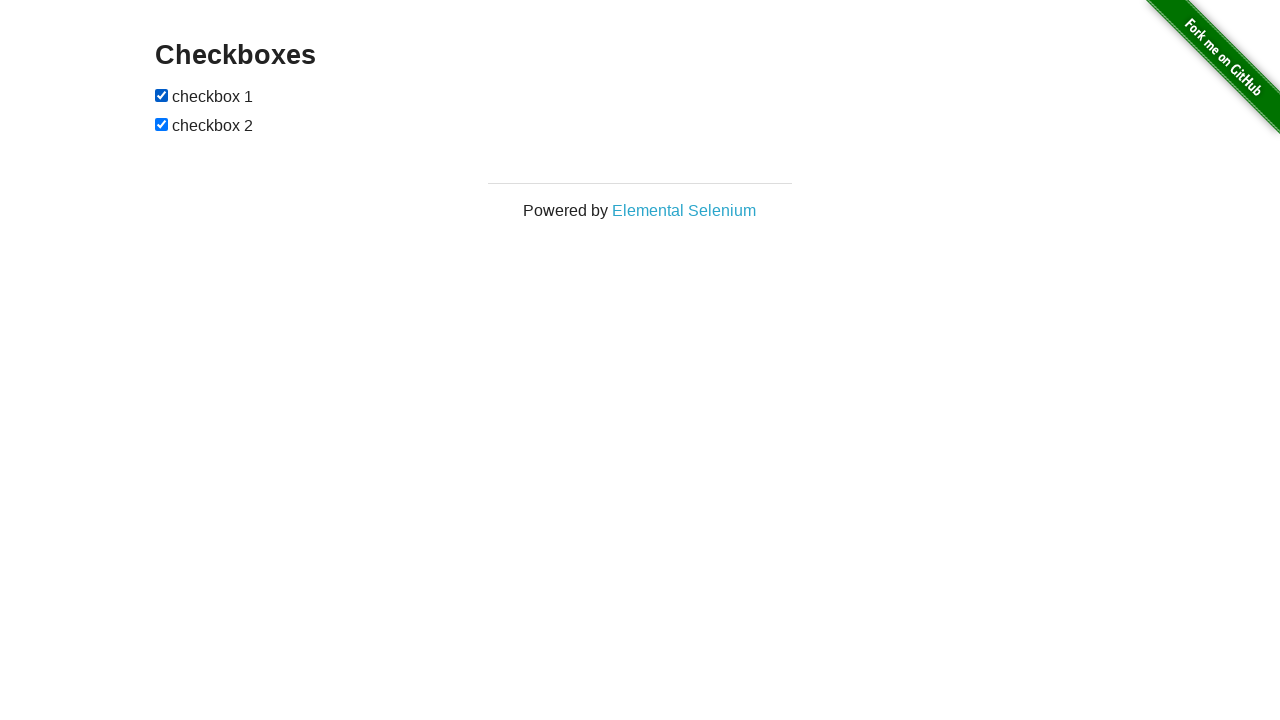

Verified first checkbox is now checked
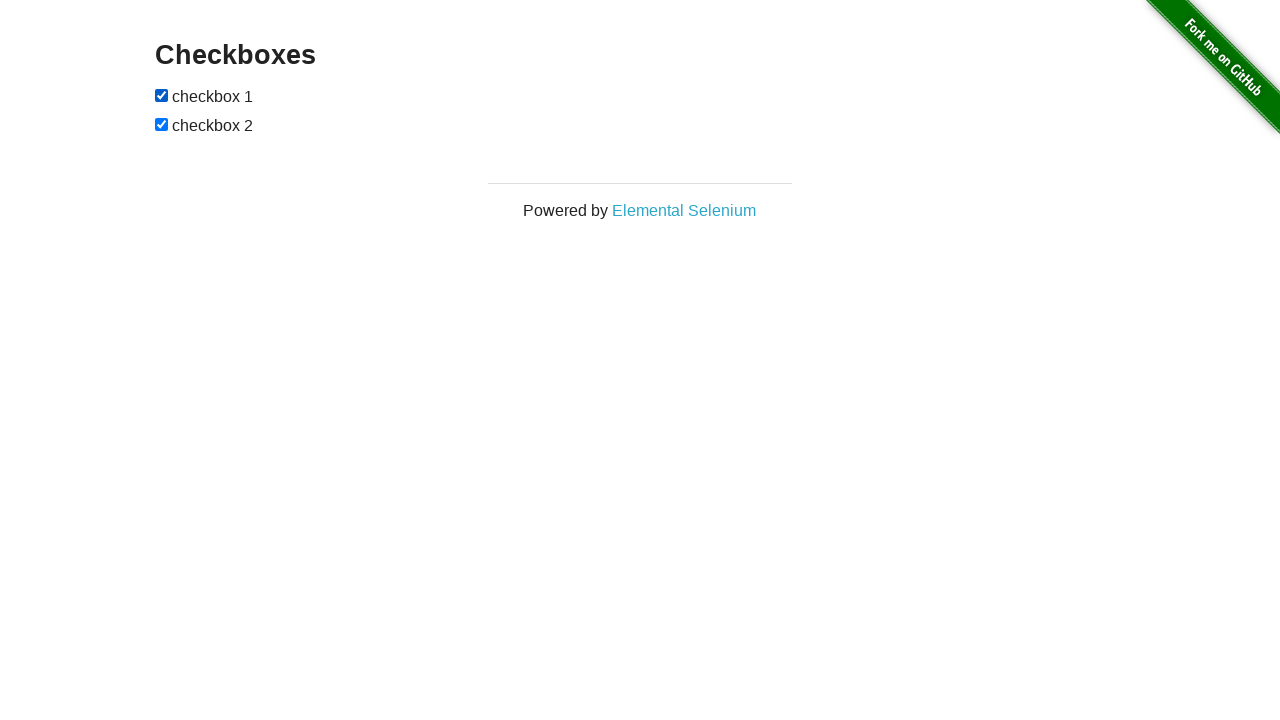

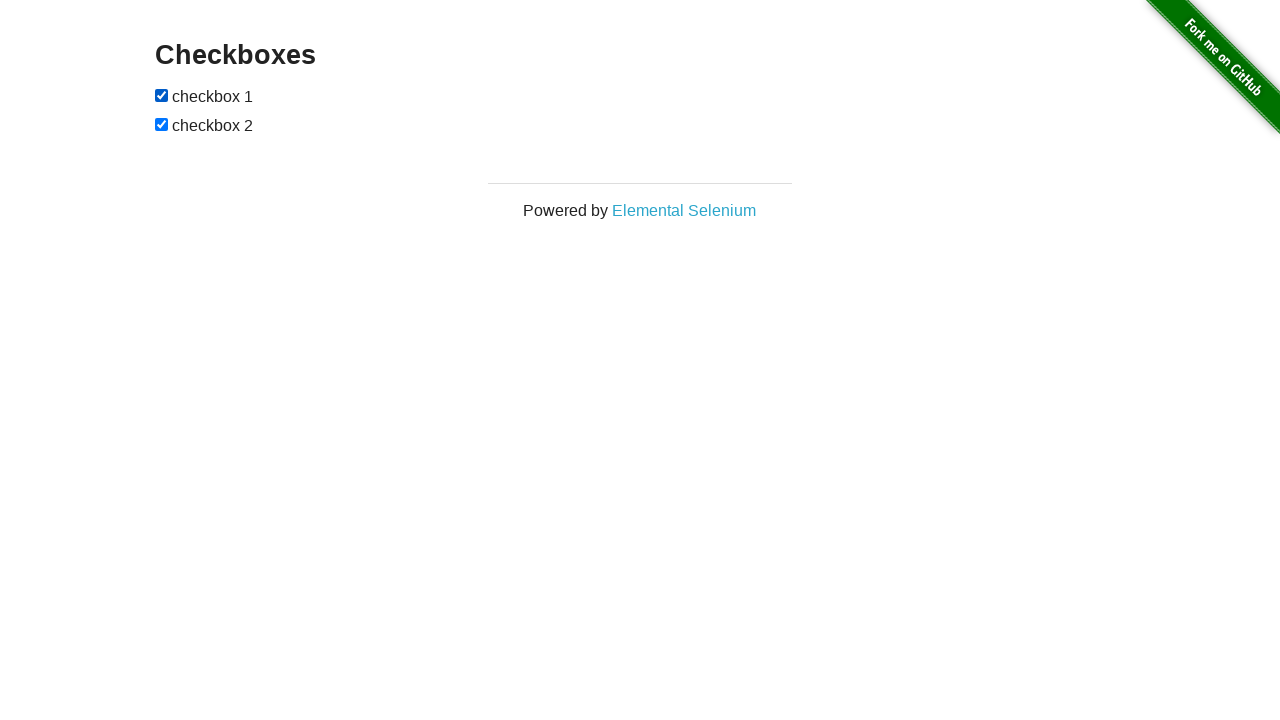